Tests double-click functionality by navigating to the Elements section, clicking on Buttons, and performing a double-click action on a button to verify the success message.

Starting URL: https://demoqa.com/

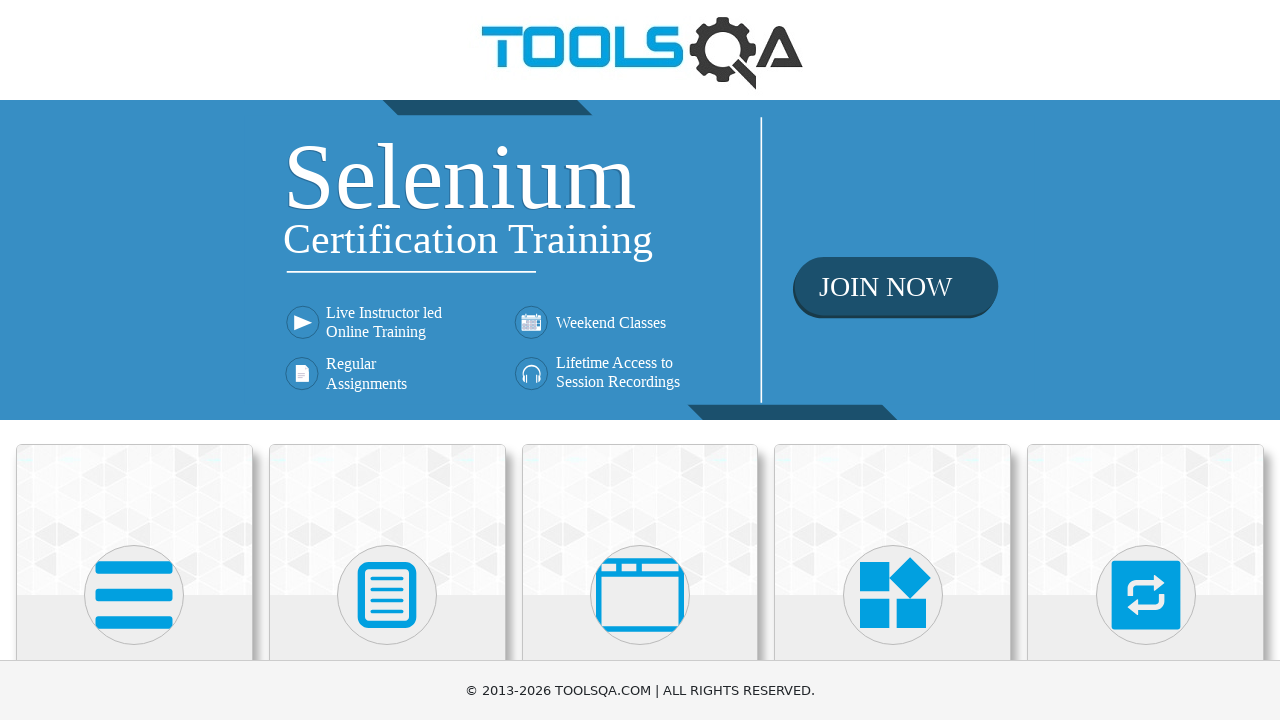

Clicked on Elements card at (134, 360) on xpath=//h5[text()='Elements']
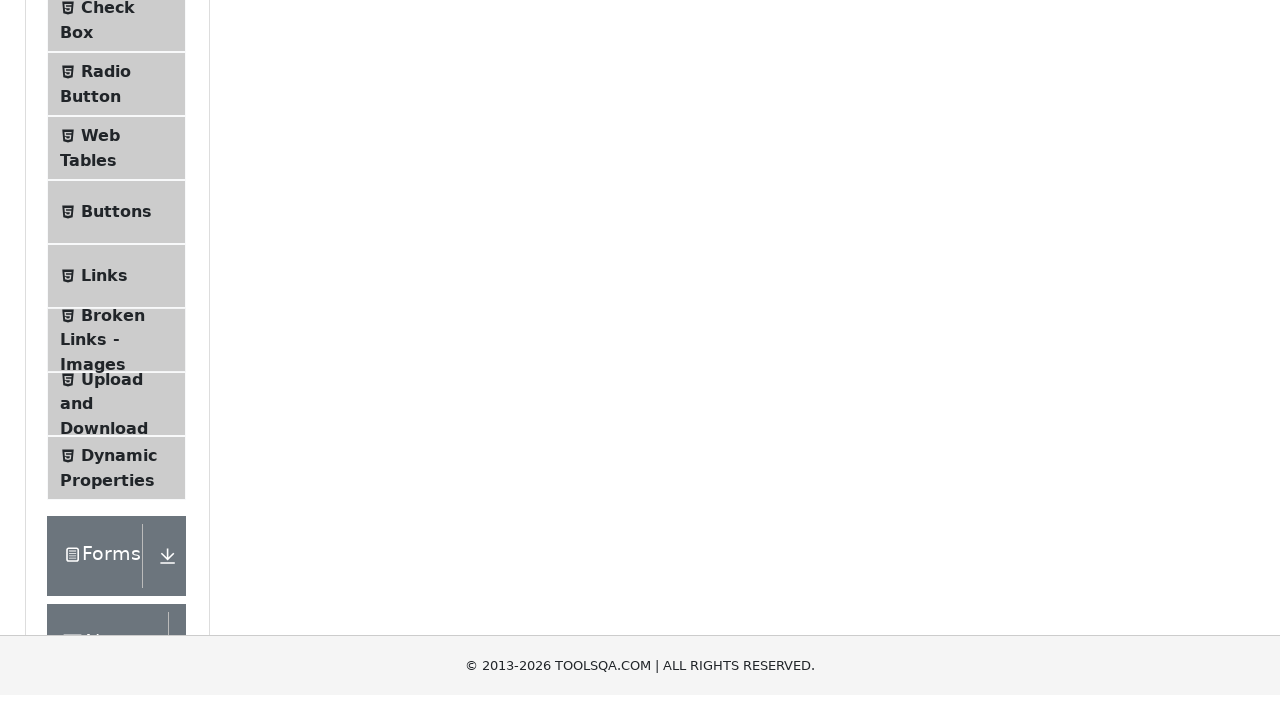

Clicked on Buttons menu item at (116, 517) on xpath=//span[@class='text' and text()='Buttons']
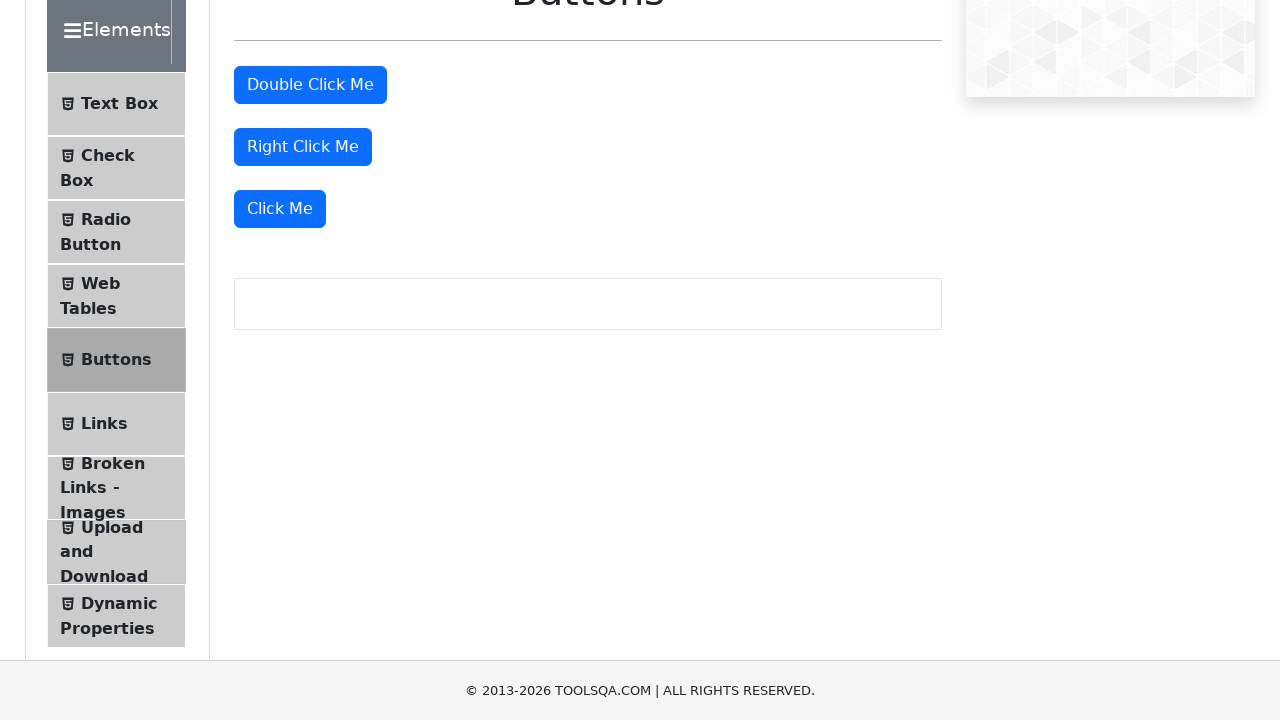

Performed double-click action on the button at (310, 85) on #doubleClickBtn
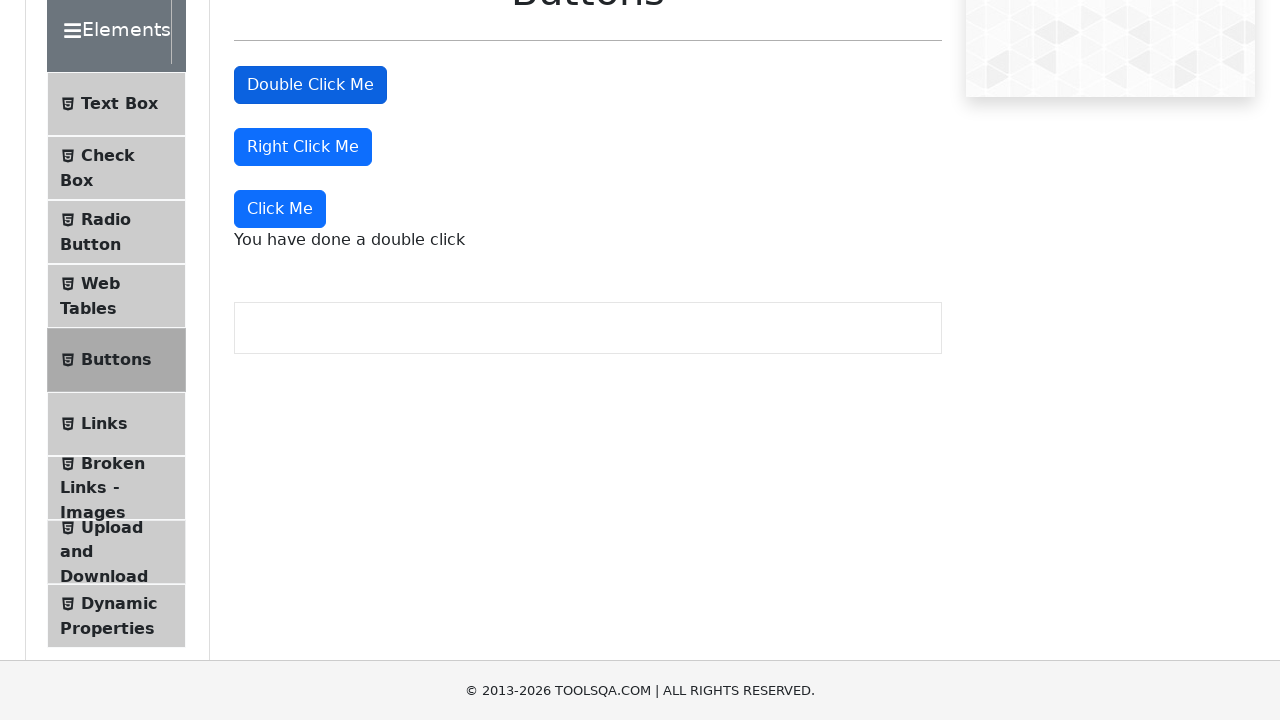

Waited for success message to appear
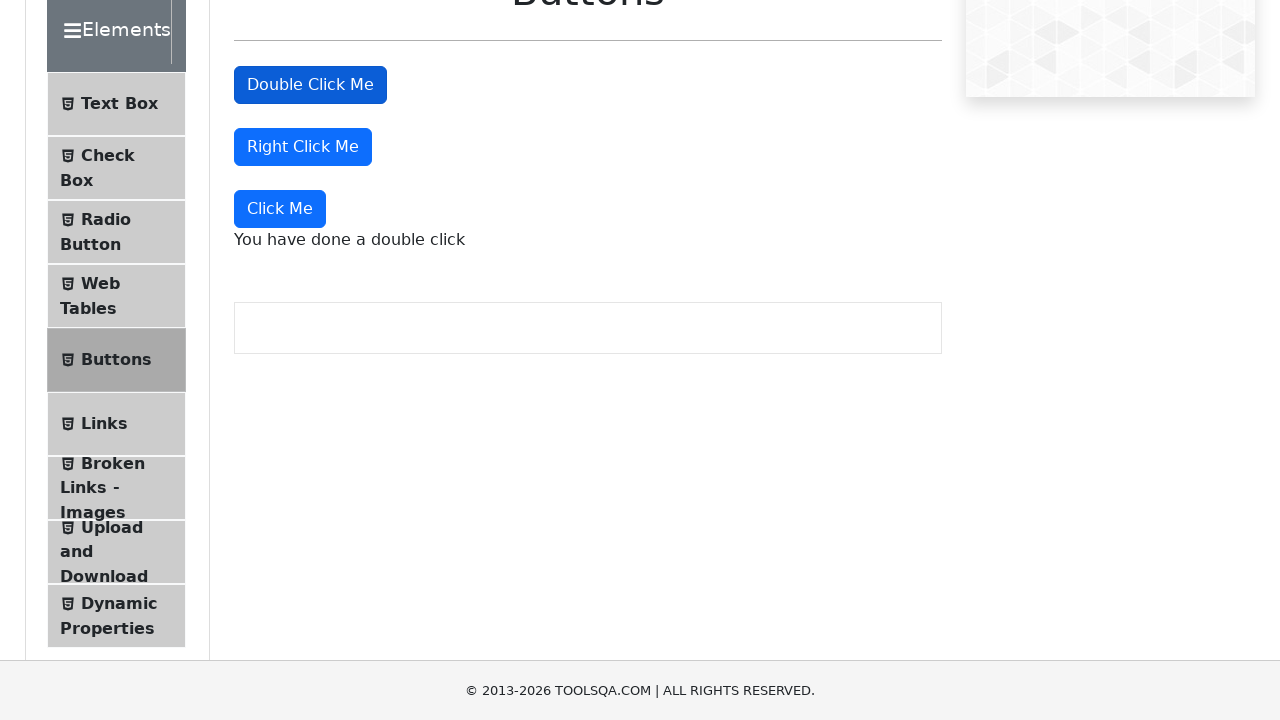

Verified success message: 'You have done a double click'
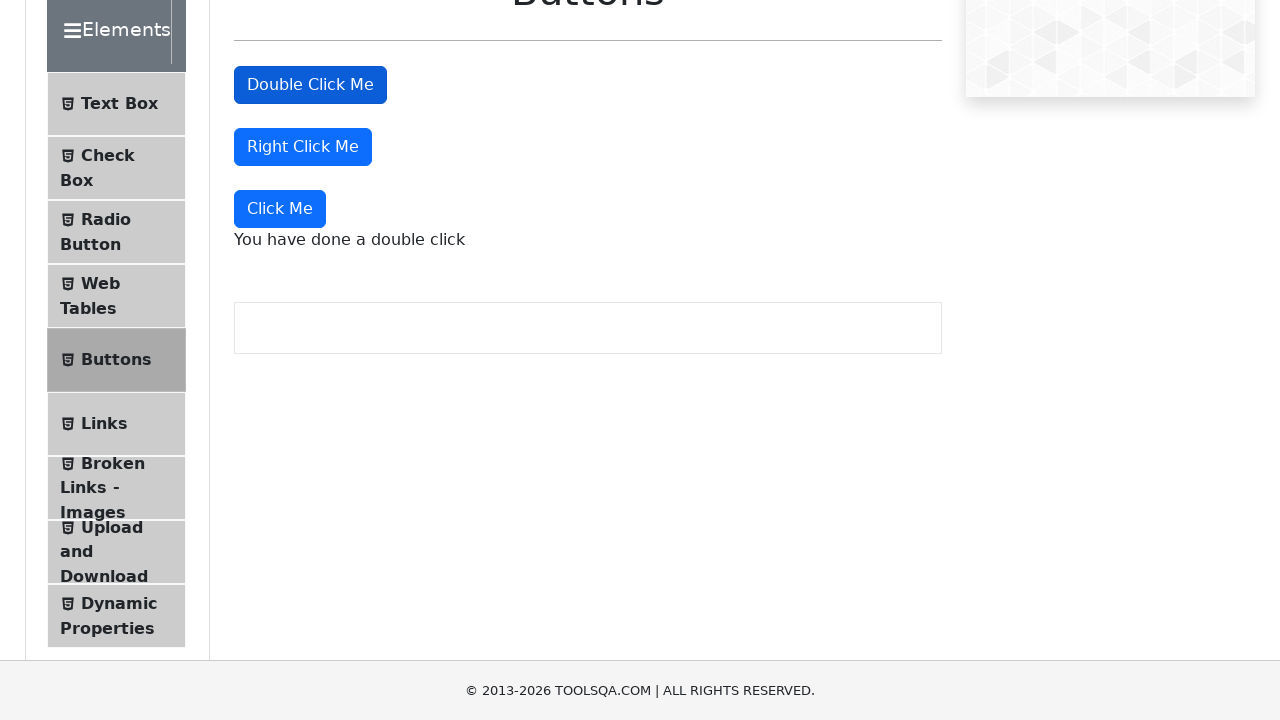

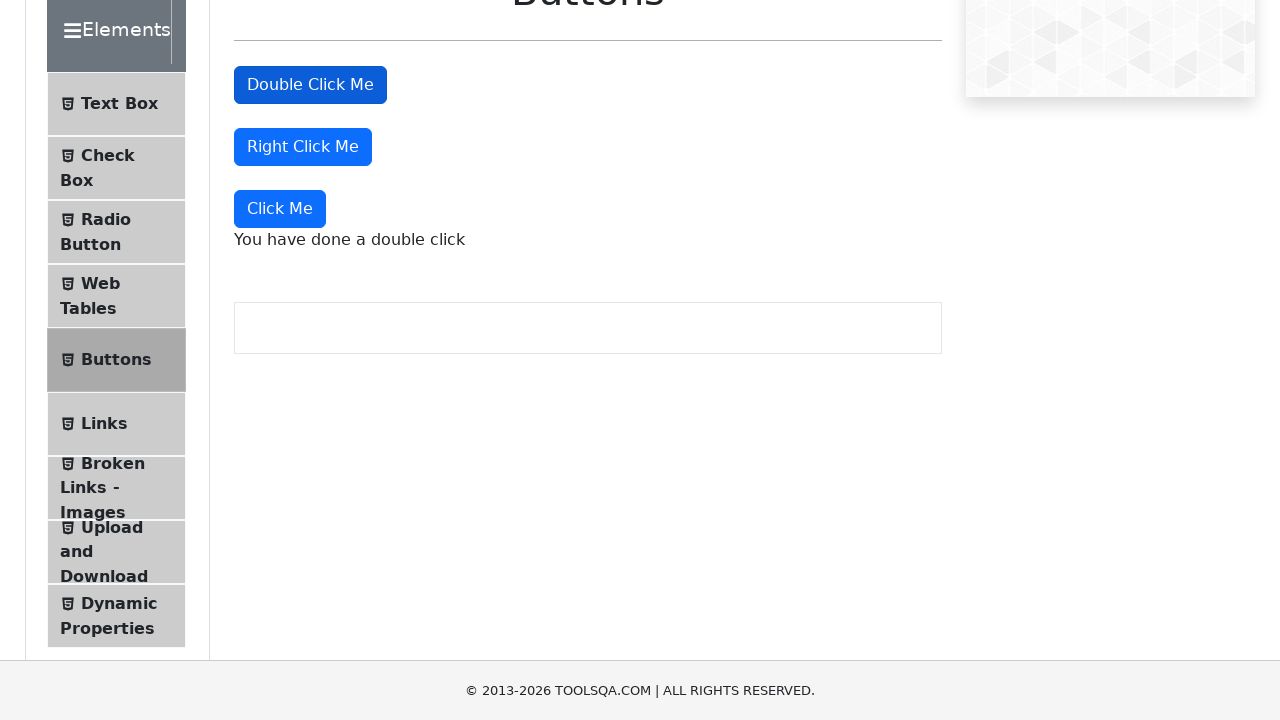